Tests the Ultraviolette Limited Edition page by scrolling through content, clicking a download specification link, entering a mobile number in a form field, and clicking a notify button to verify form submission.

Starting URL: https://www.ultraviolette.com/limited

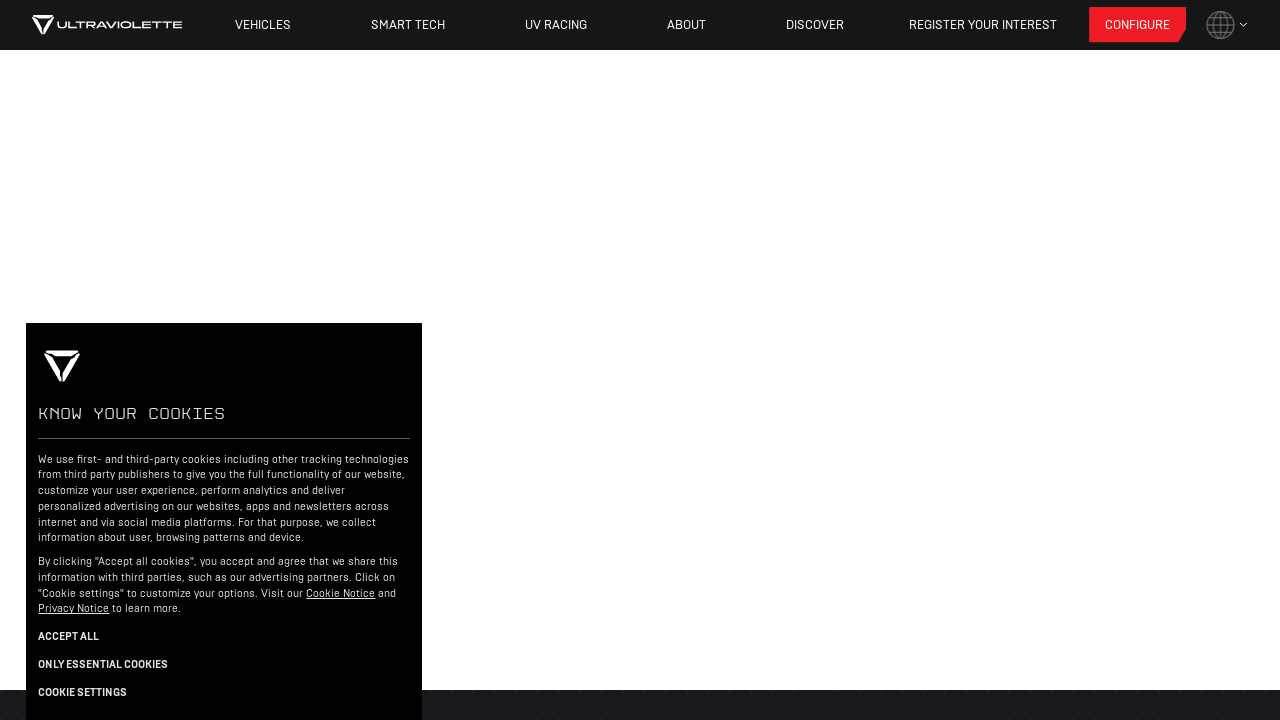

Waited for page to load with networkidle state
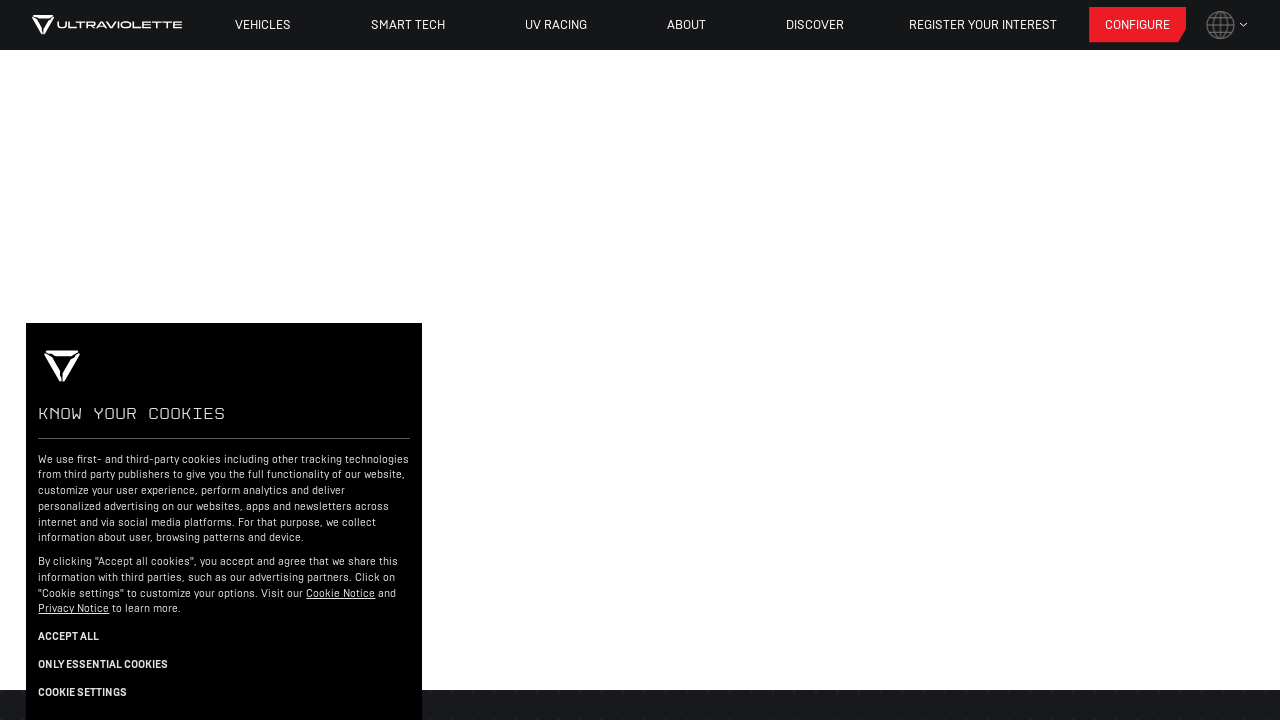

Scrolled down to 1000px
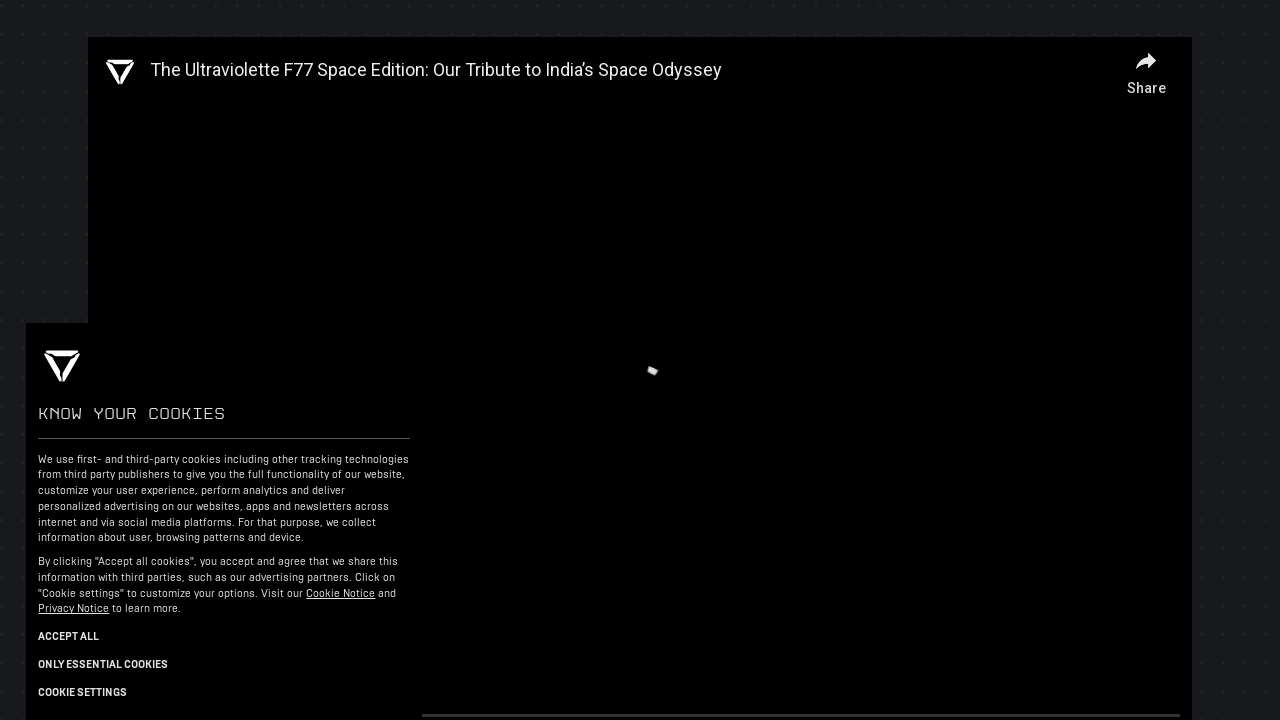

Waited 1 second after scrolling
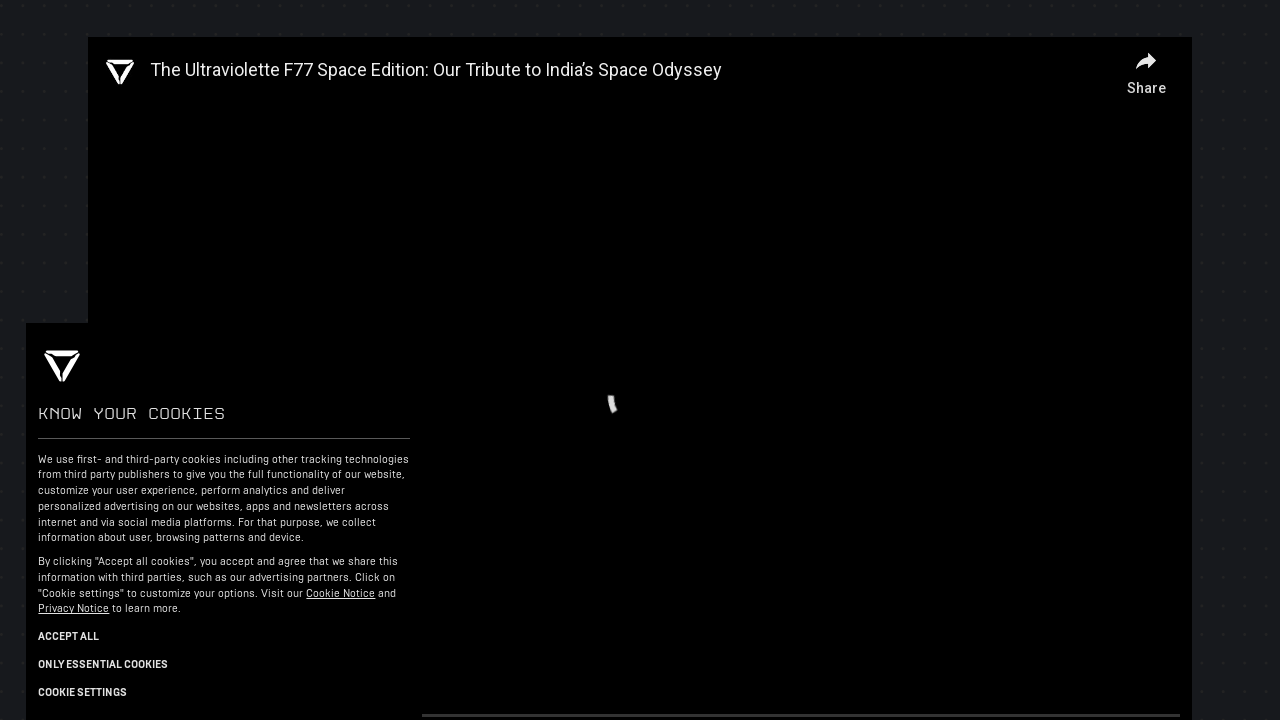

Scrolled down to 2000px
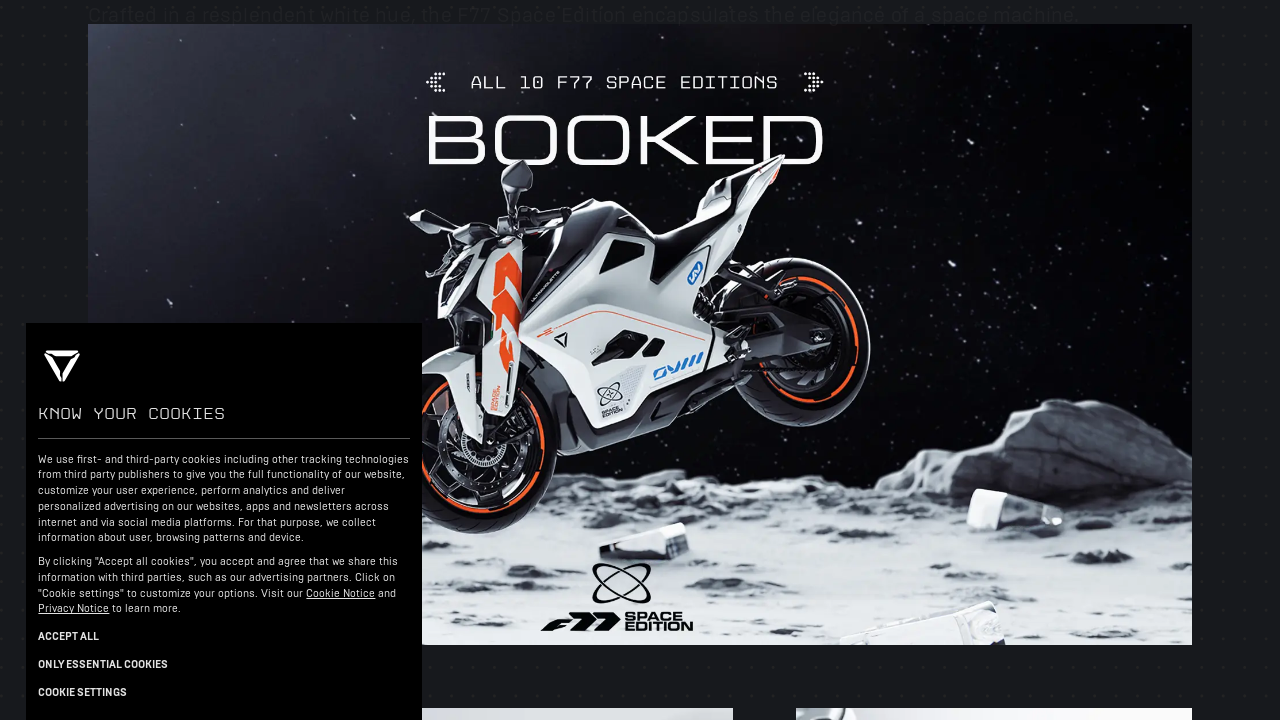

Waited 1 second after scrolling
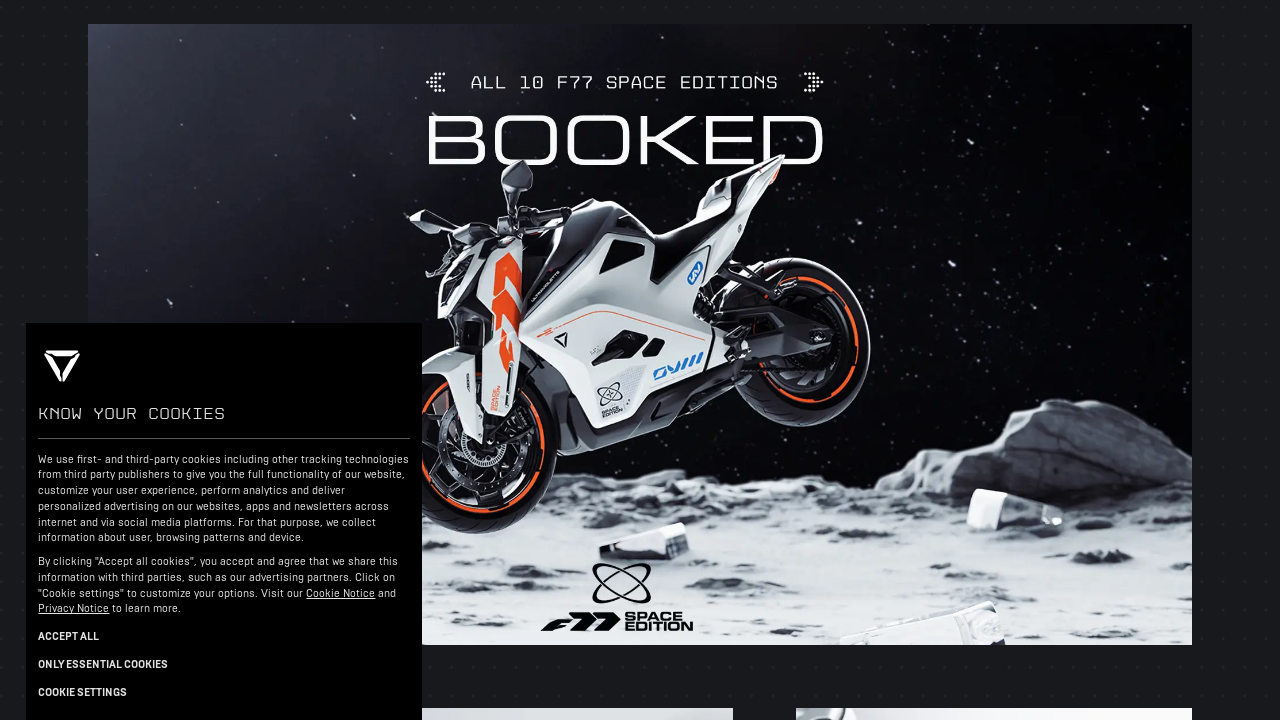

Scrolled down to 3000px
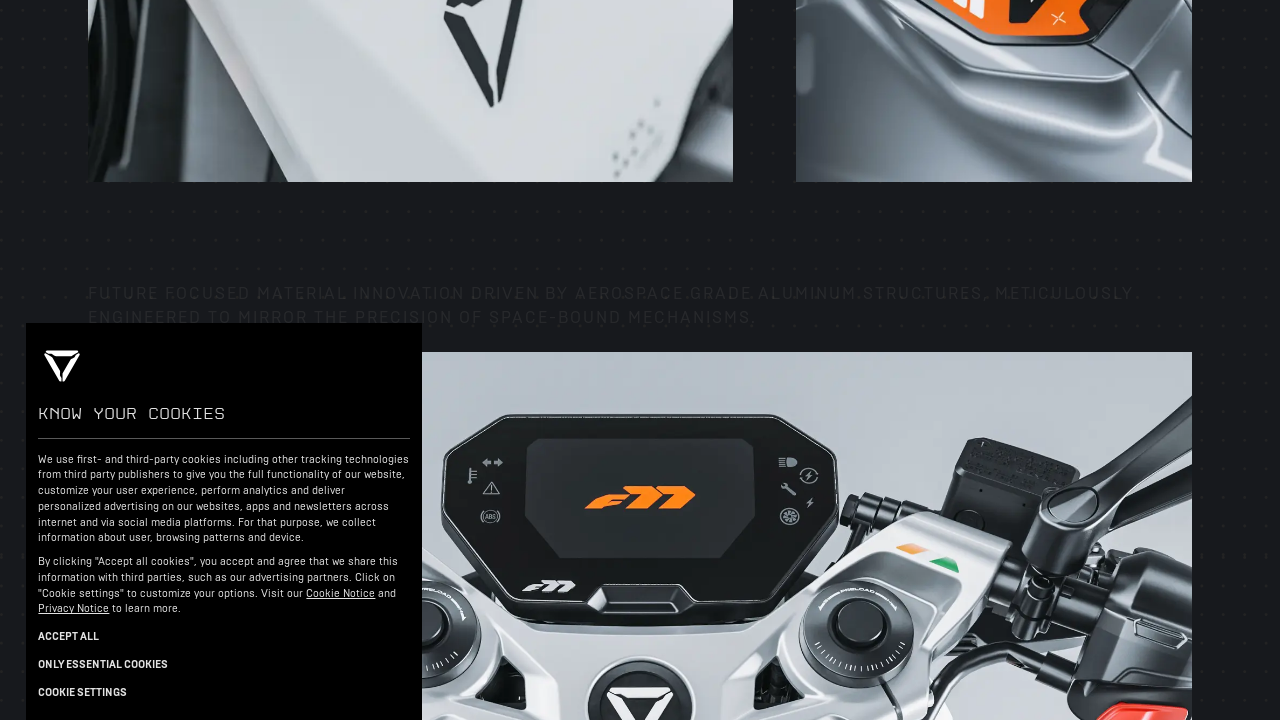

Waited 1 second after scrolling
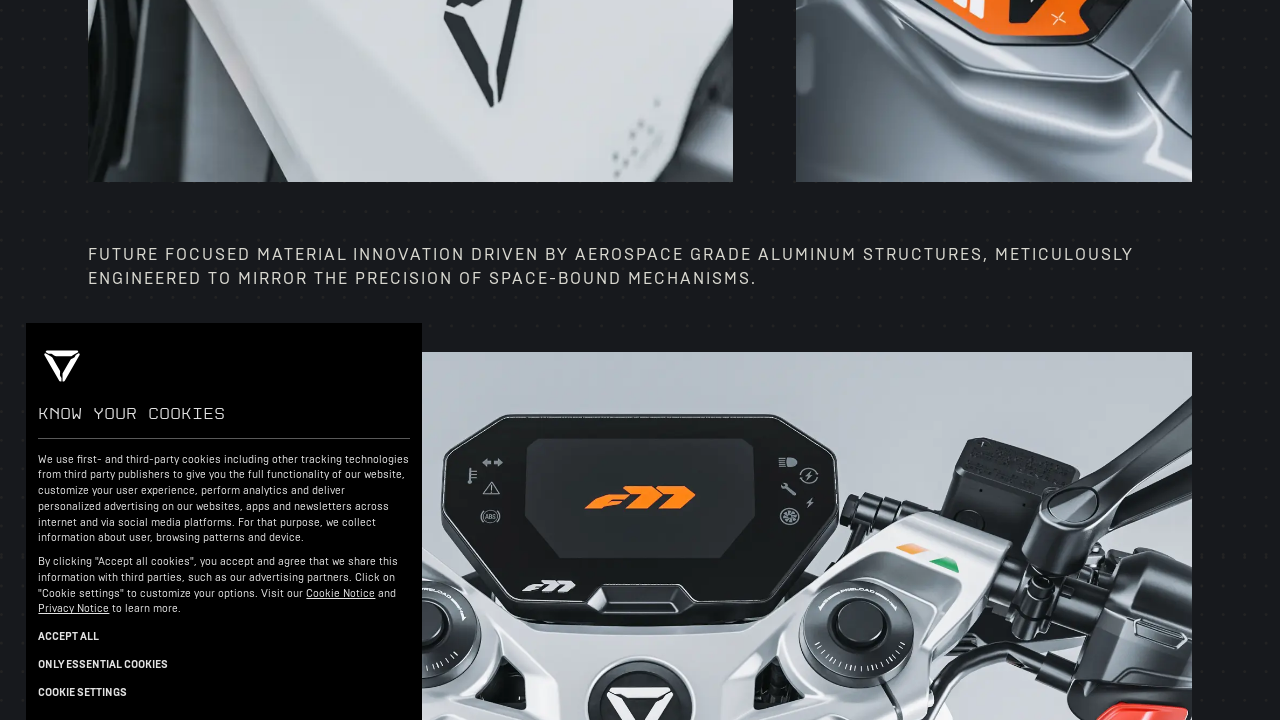

Located download specification link
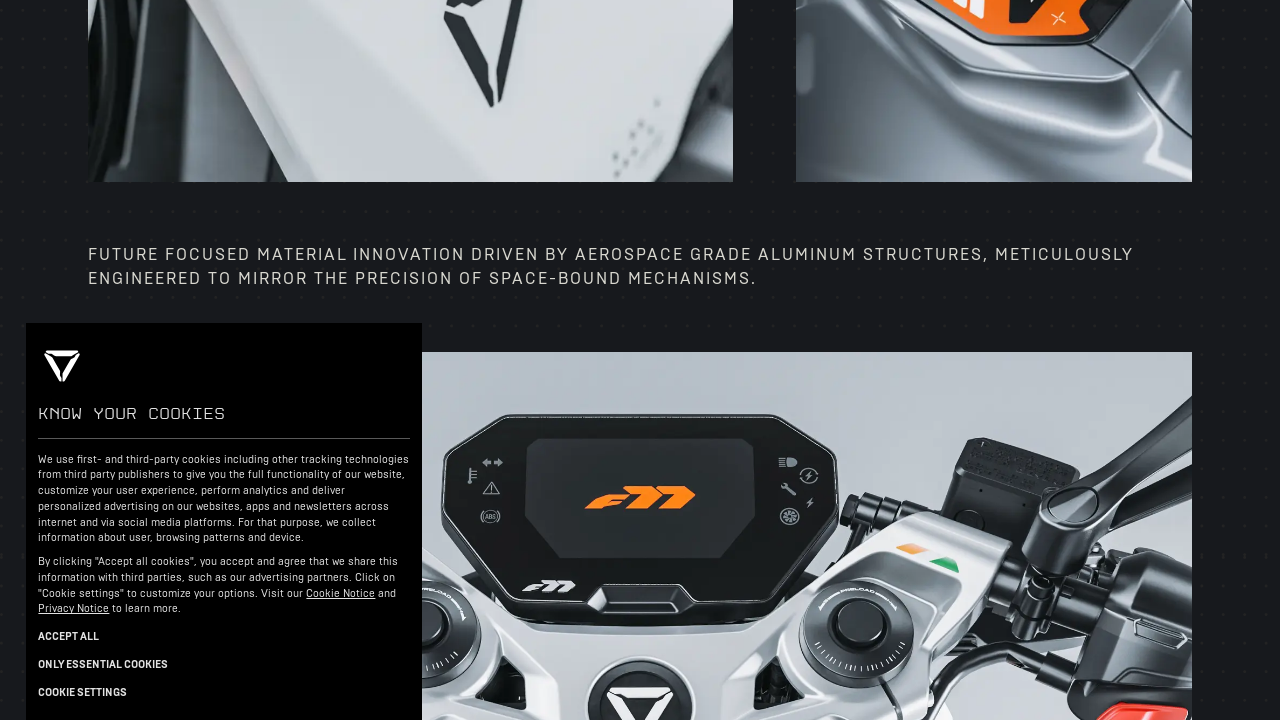

Clicked download specification link at (309, 13) on xpath=//*[@id='__next']/div/div[2]/div[2]/div[1]/div[9]/div[1]/div[2]/div/a
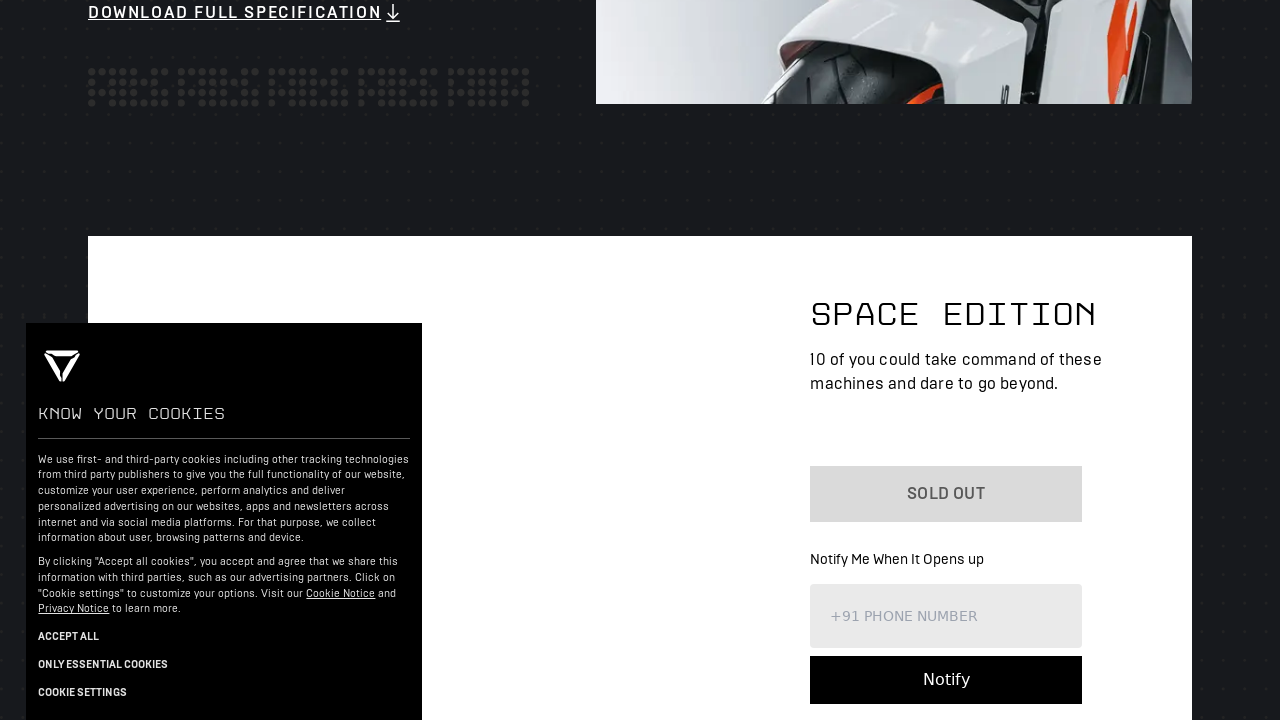

Waited 1.5 seconds for link action to complete
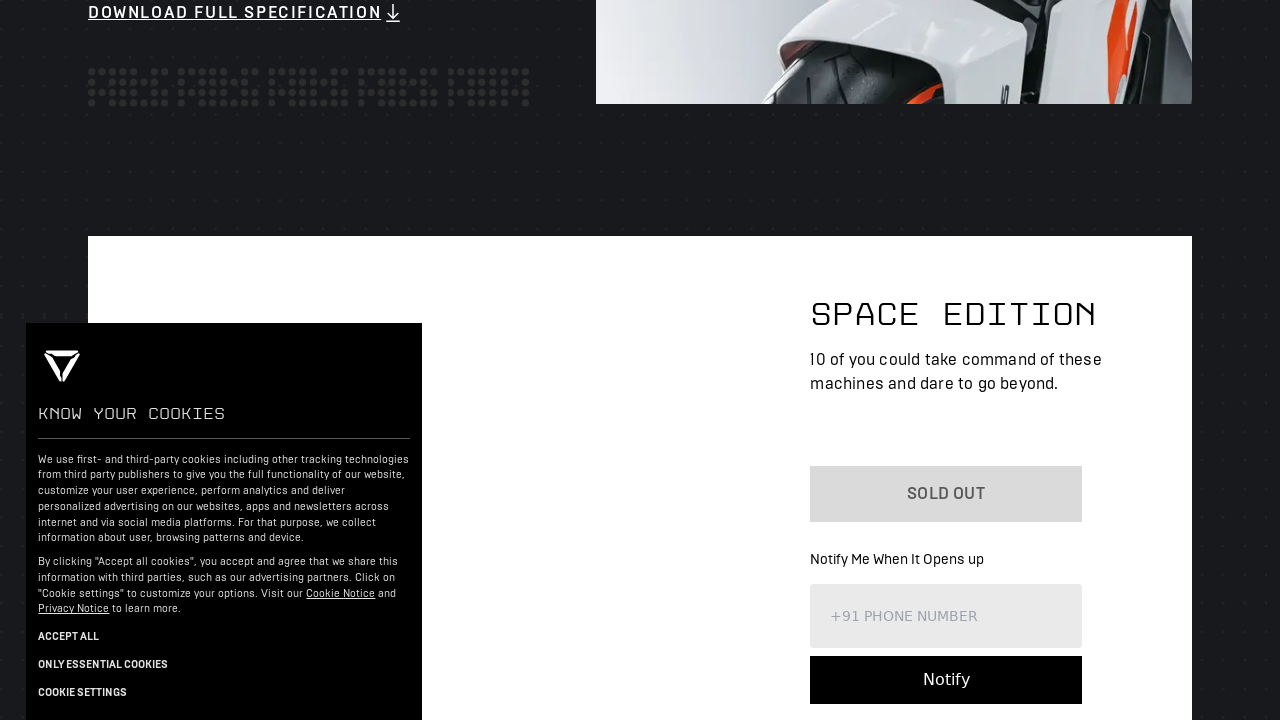

Brought original page to front (multiple pages detected)
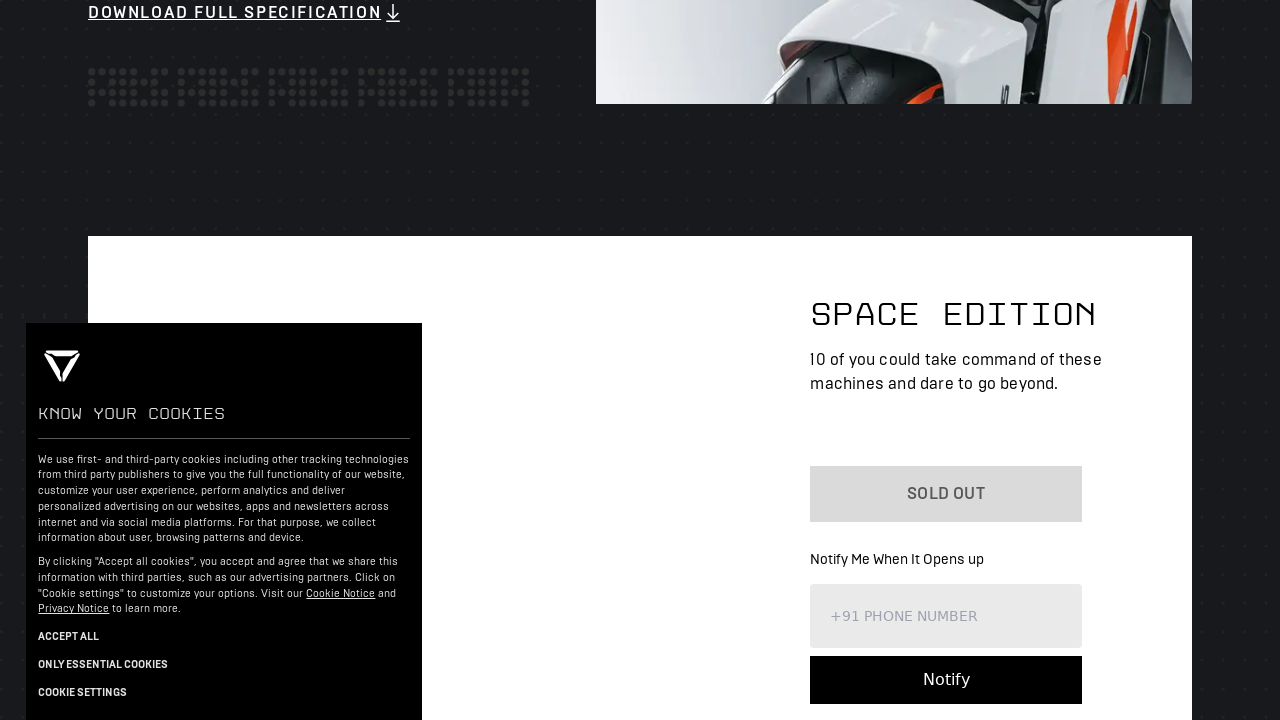

Located mobile number input field
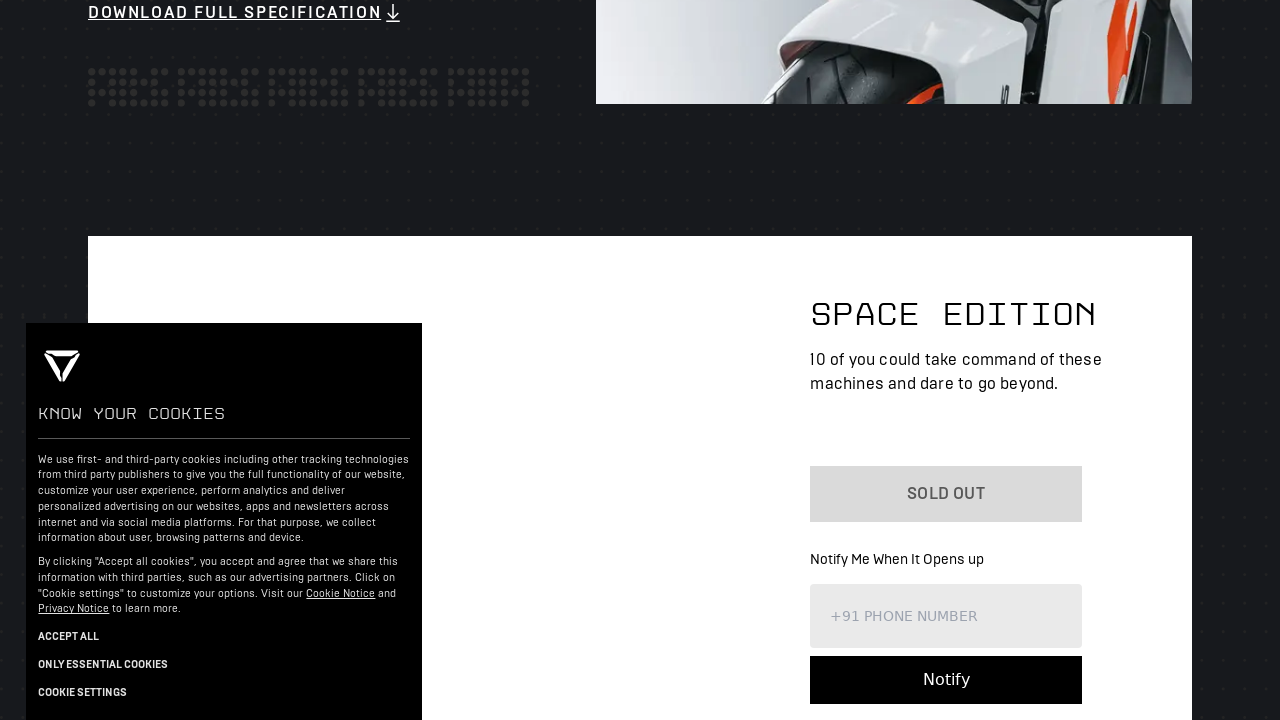

Entered mobile number 8152946391 in phone field on #phone-text
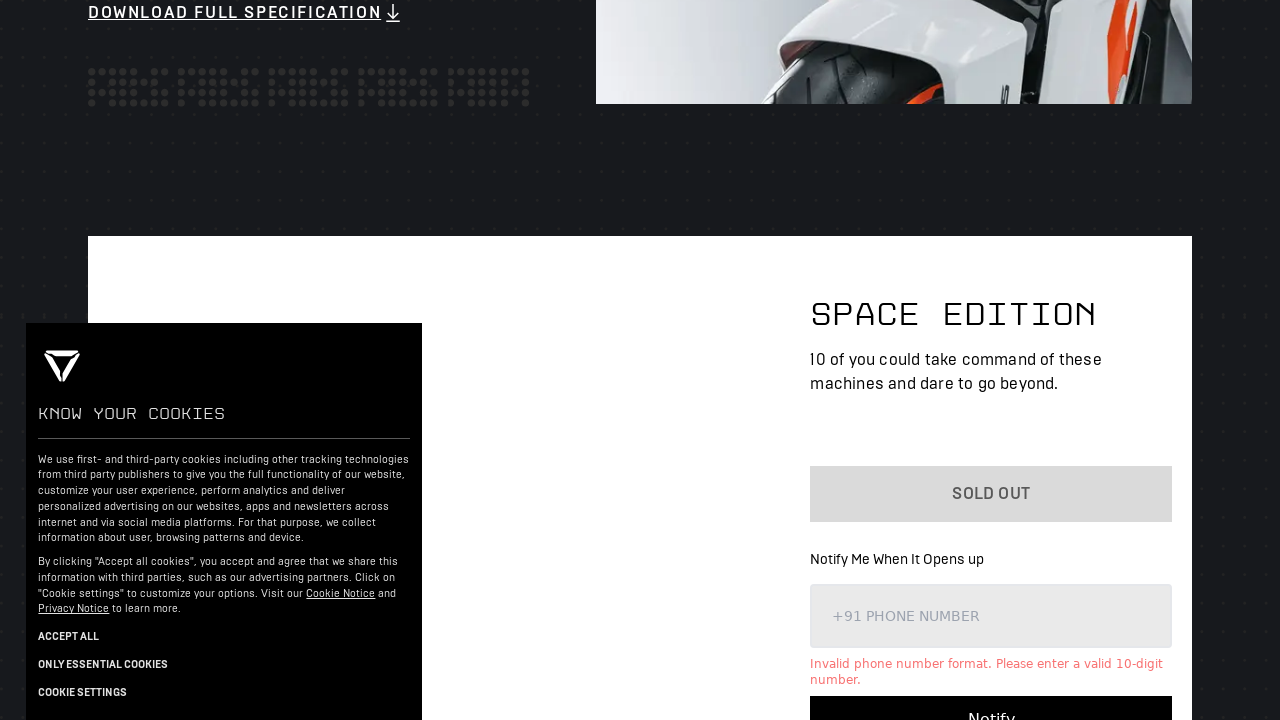

Located notify button
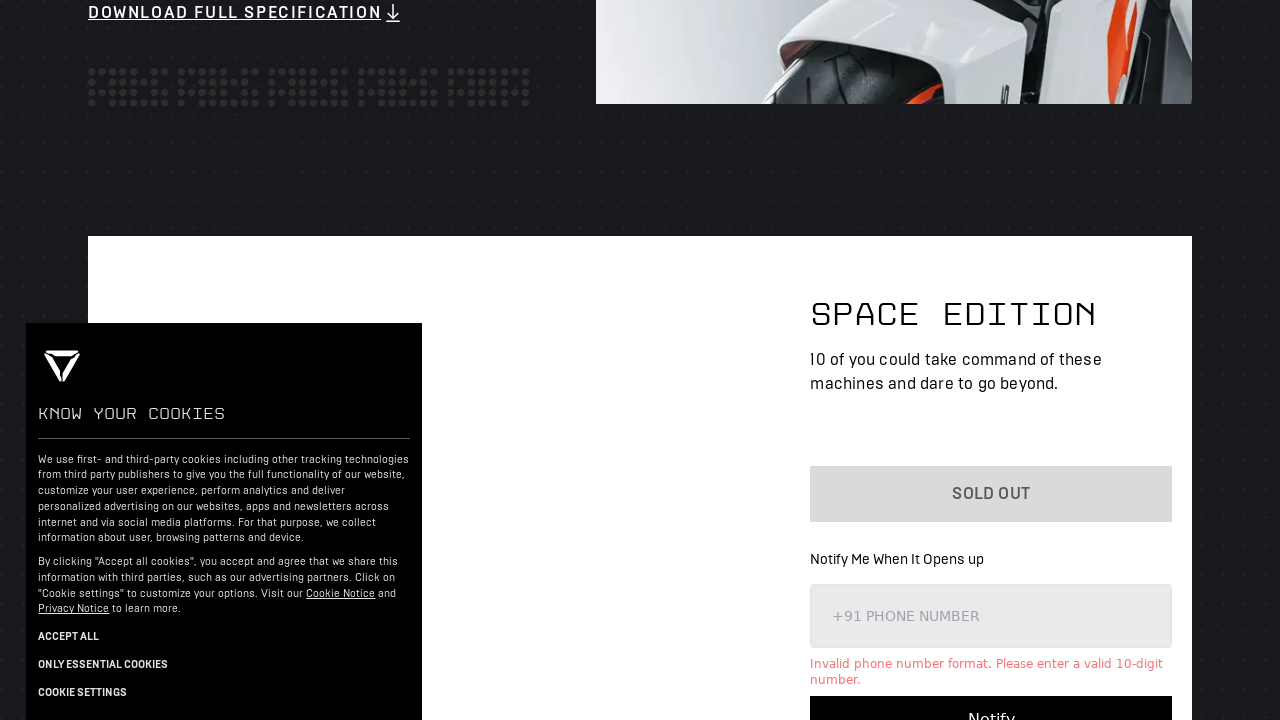

Clicked notify button to submit form at (991, 696) on xpath=//*[@id='__next']/div/div[2]/div[2]/div[2]/div[2]/div[4]/div[2]/div/div/di
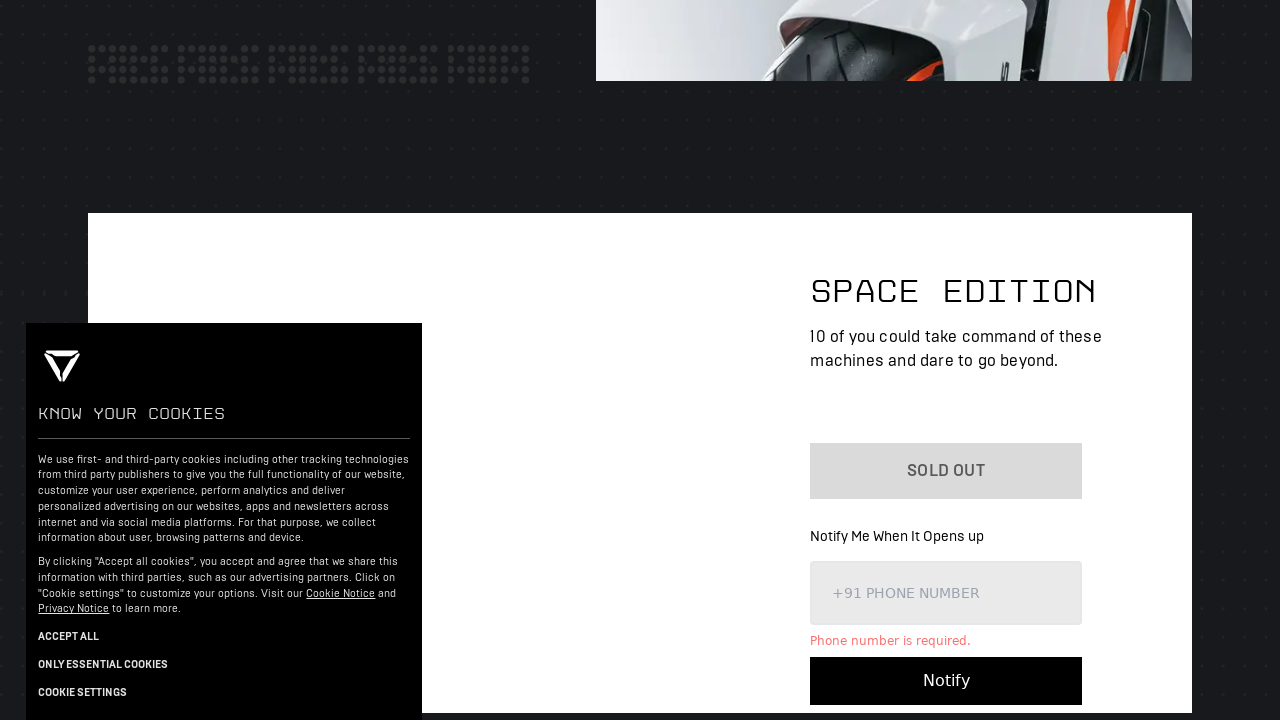

Waited 2 seconds for form submission response
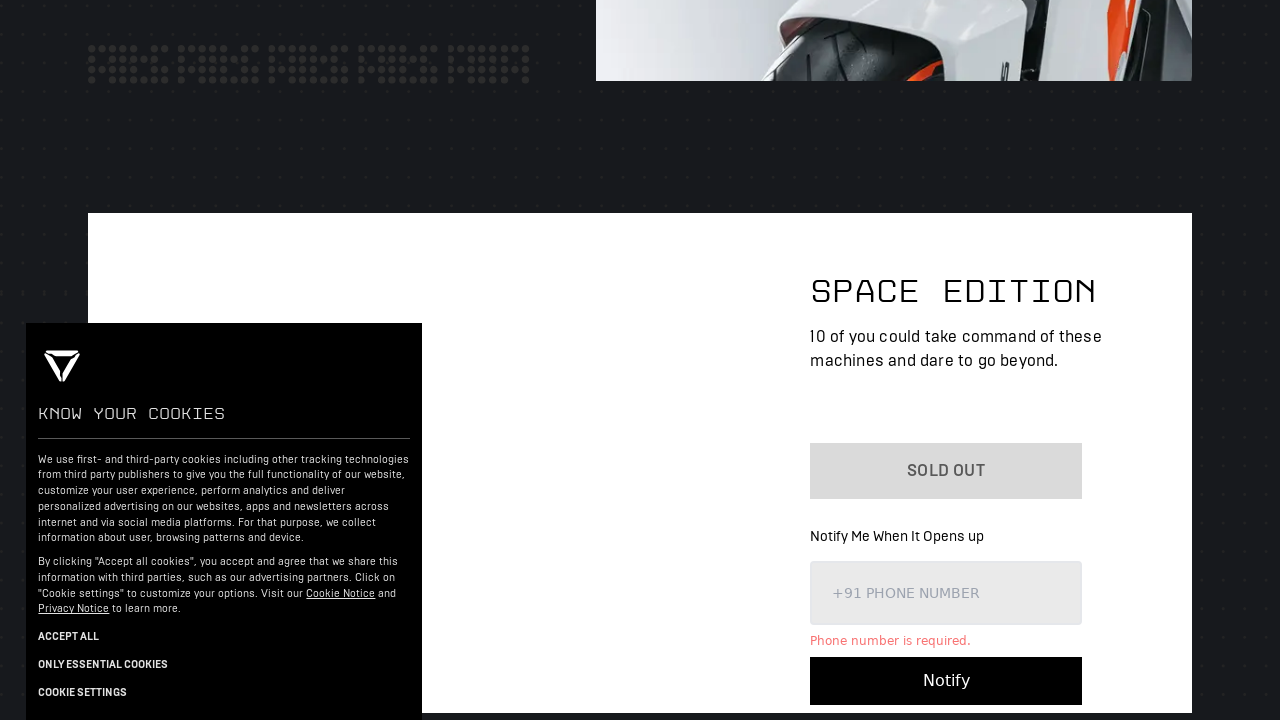

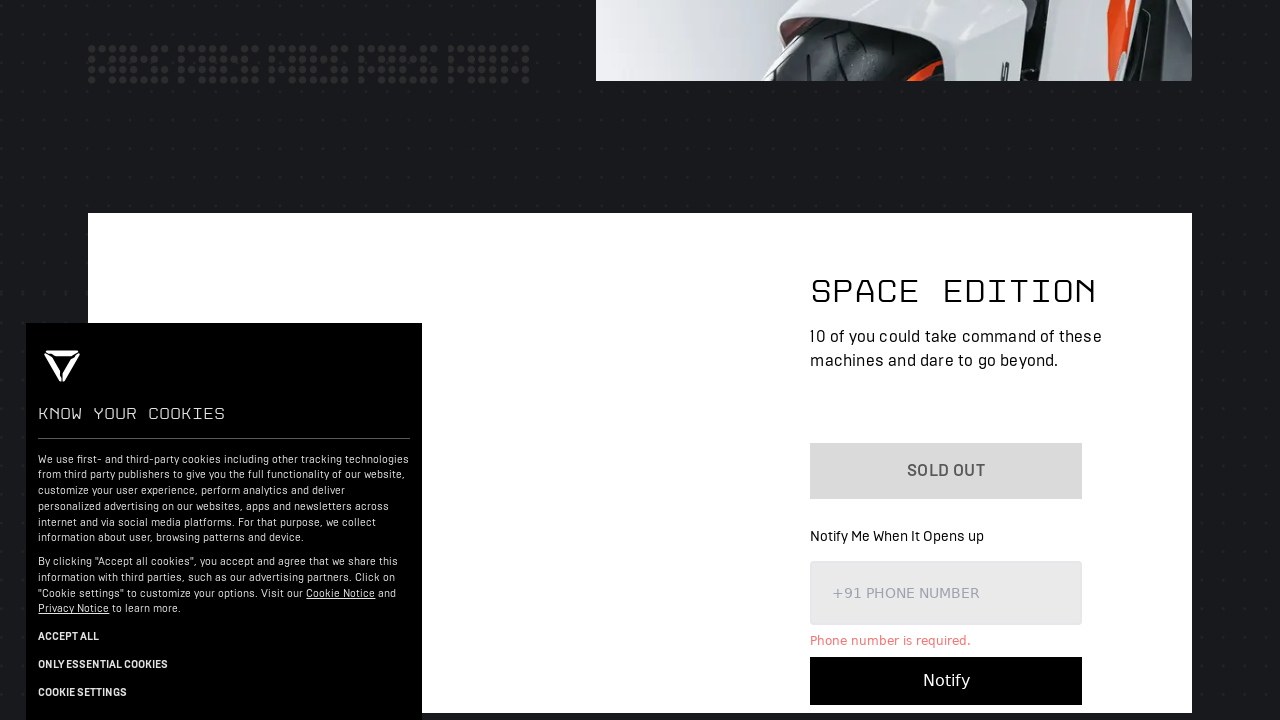